Tests decrementing a number input field using the arrow down key and verifies the value becomes "-1"

Starting URL: https://the-internet.herokuapp.com/inputs

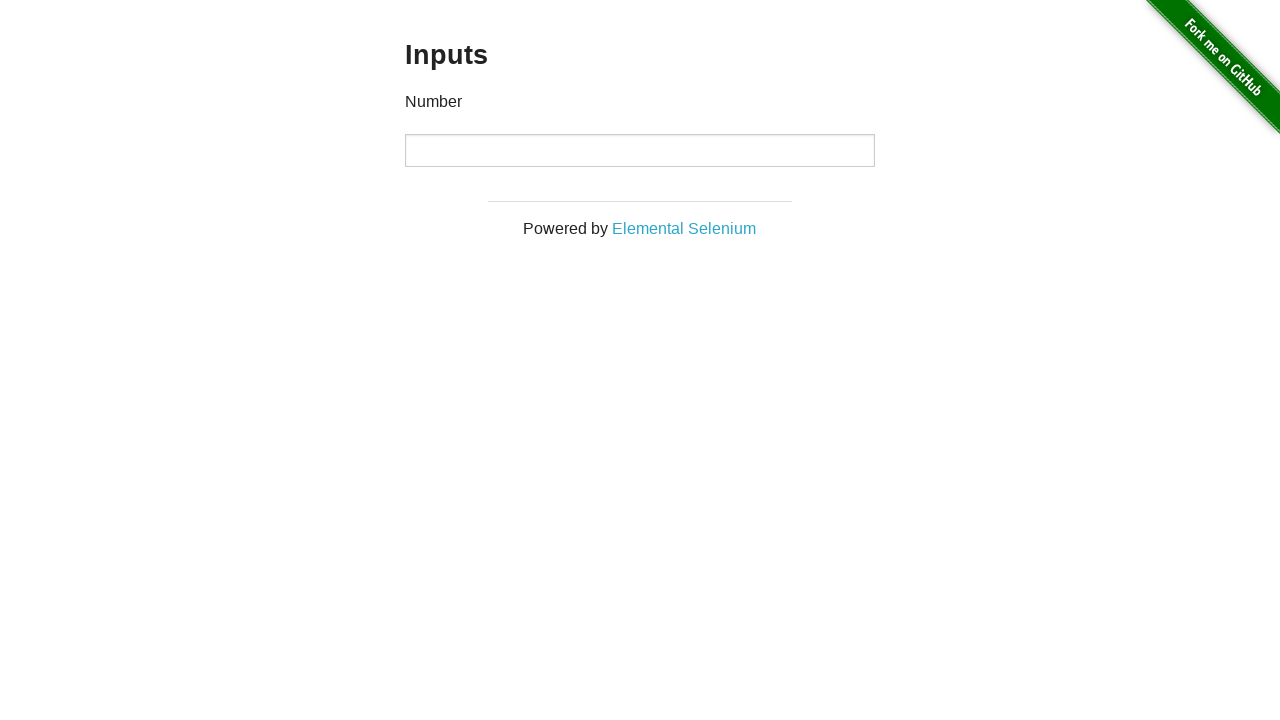

Pressed ArrowDown key to decrement number input field on input
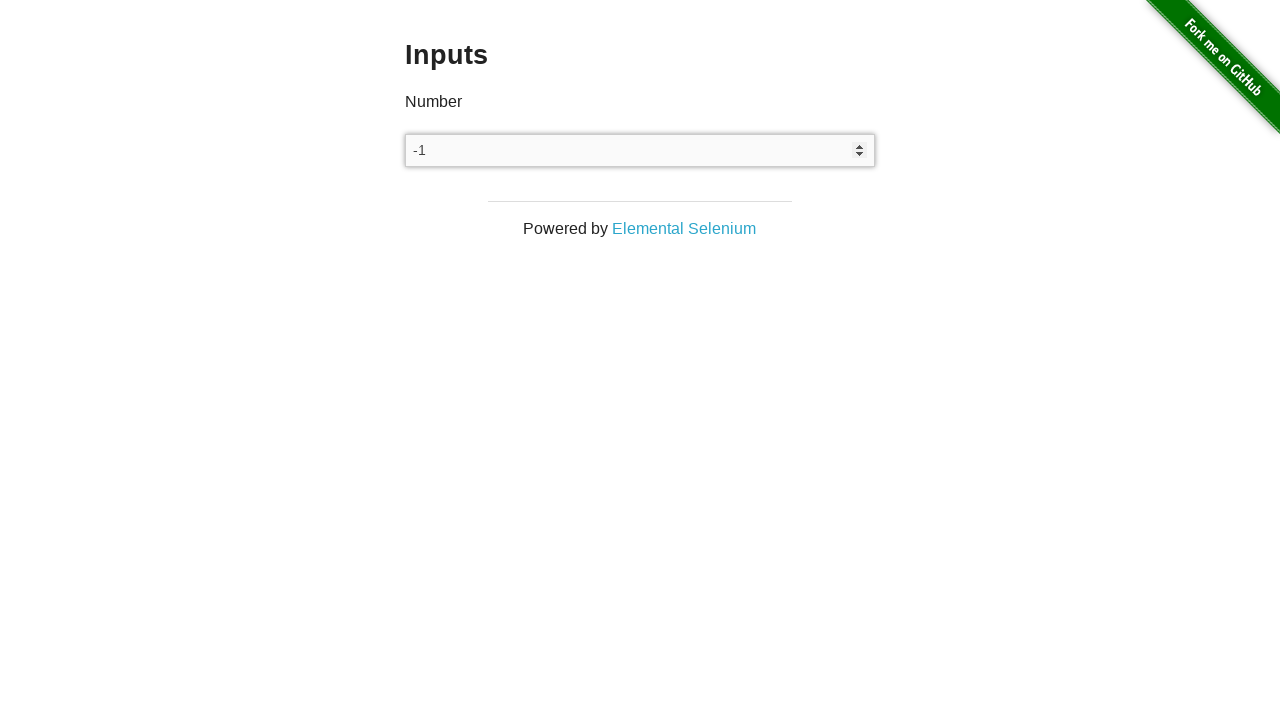

Retrieved input field value
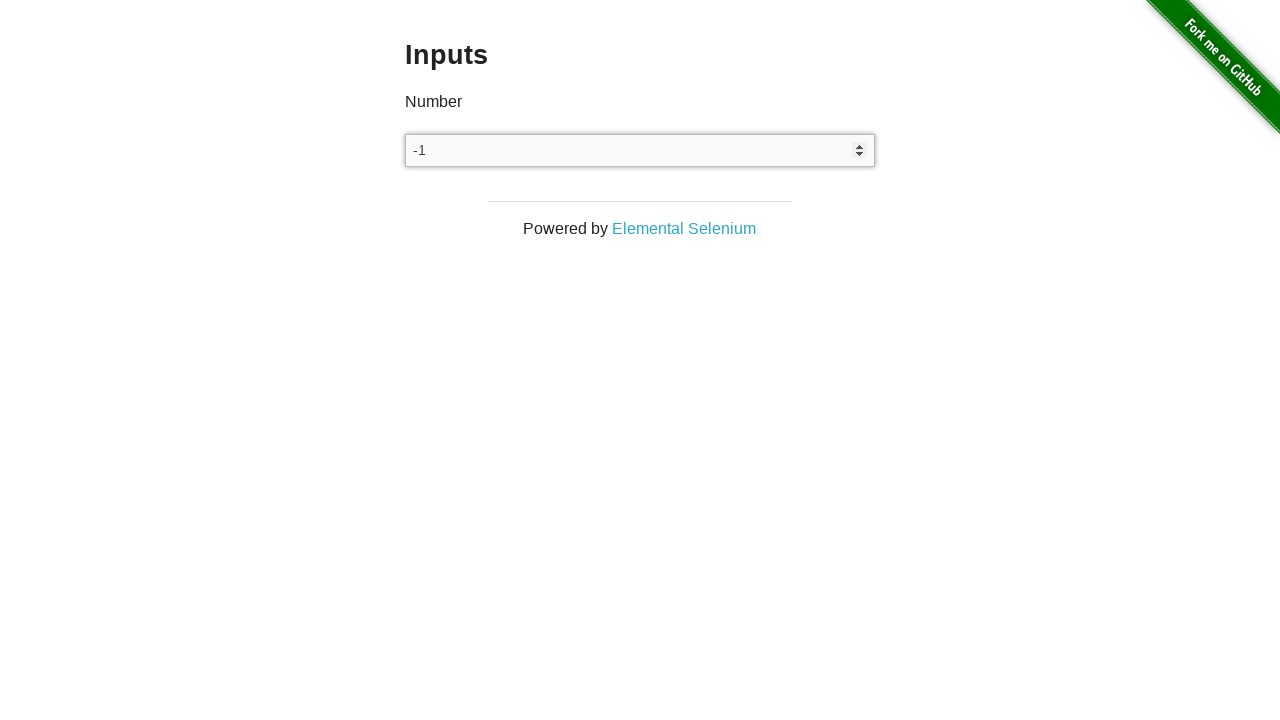

Verified input field value is '-1'
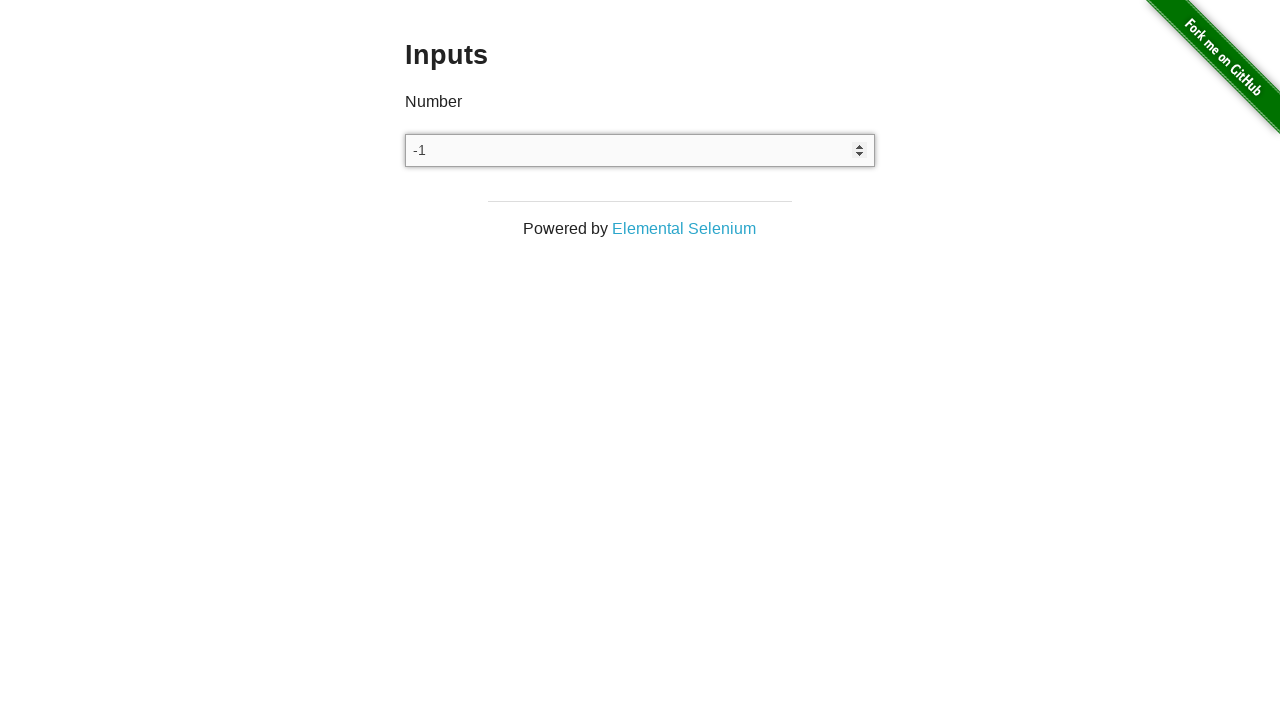

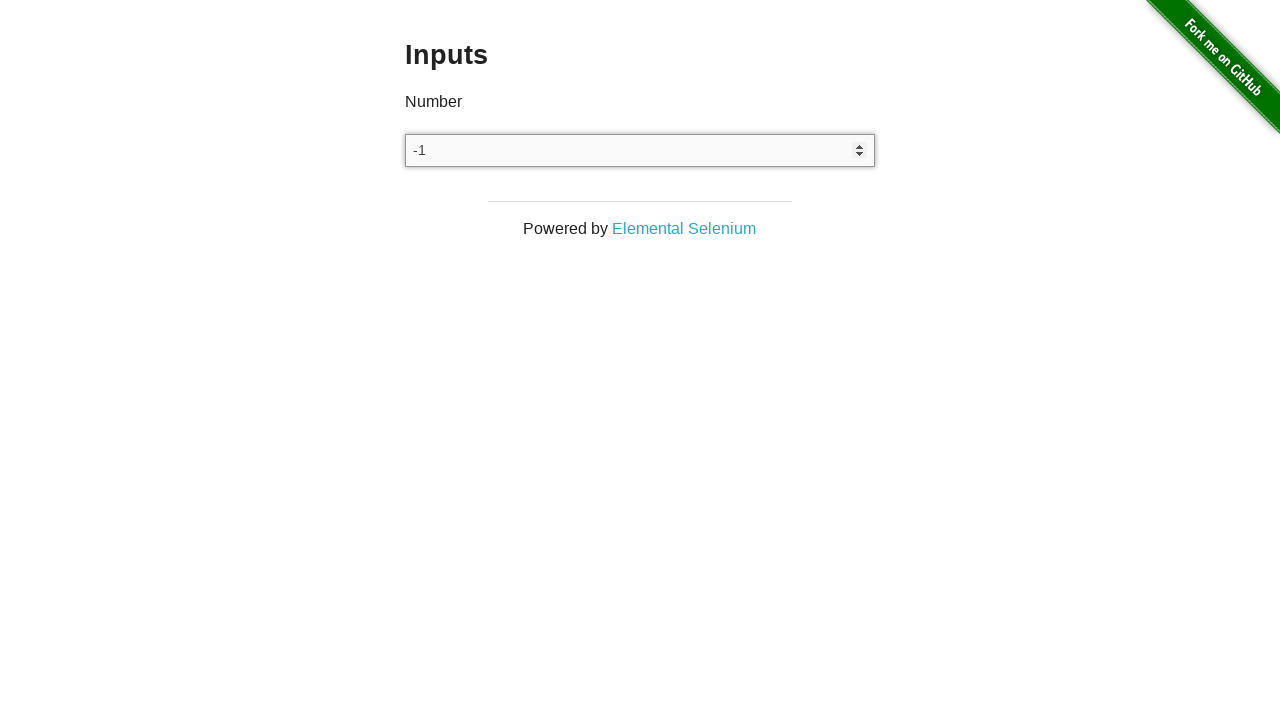